Tests sorting the Email column in ascending order by clicking the column header and verifying the values are sorted correctly

Starting URL: http://the-internet.herokuapp.com/tables

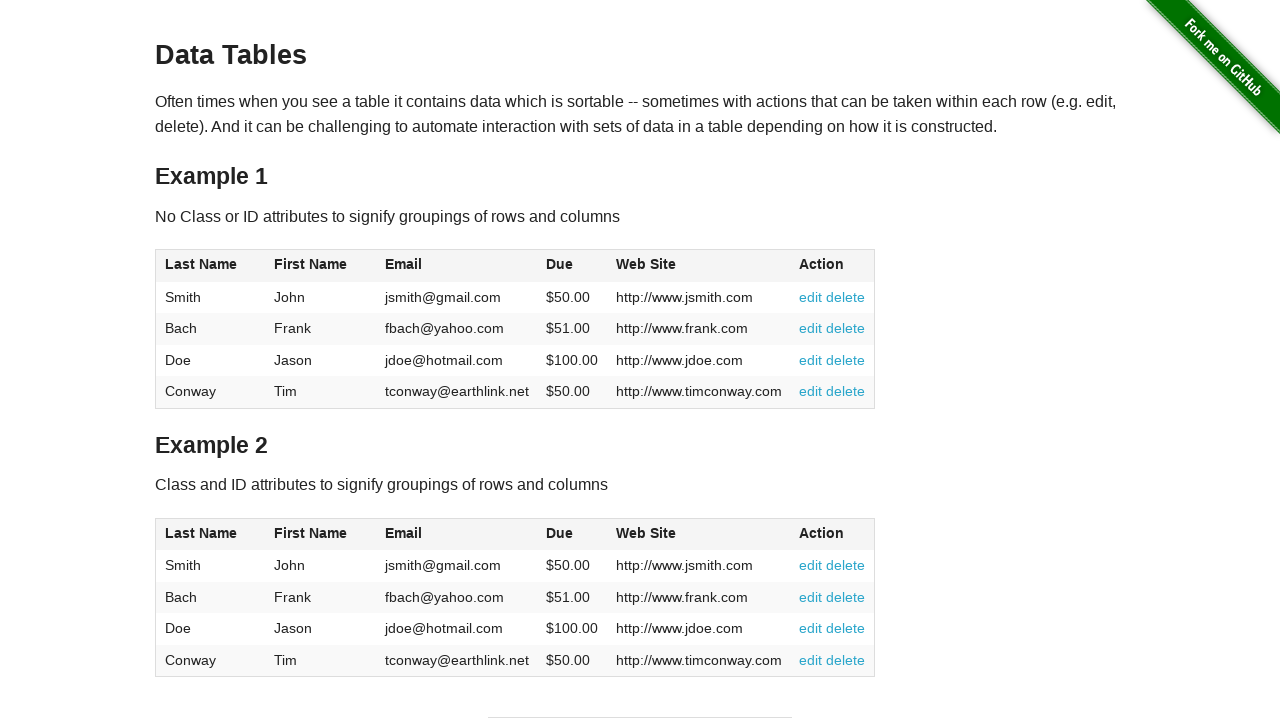

Clicked Email column header to sort ascending at (457, 266) on #table1 thead tr th:nth-of-type(3)
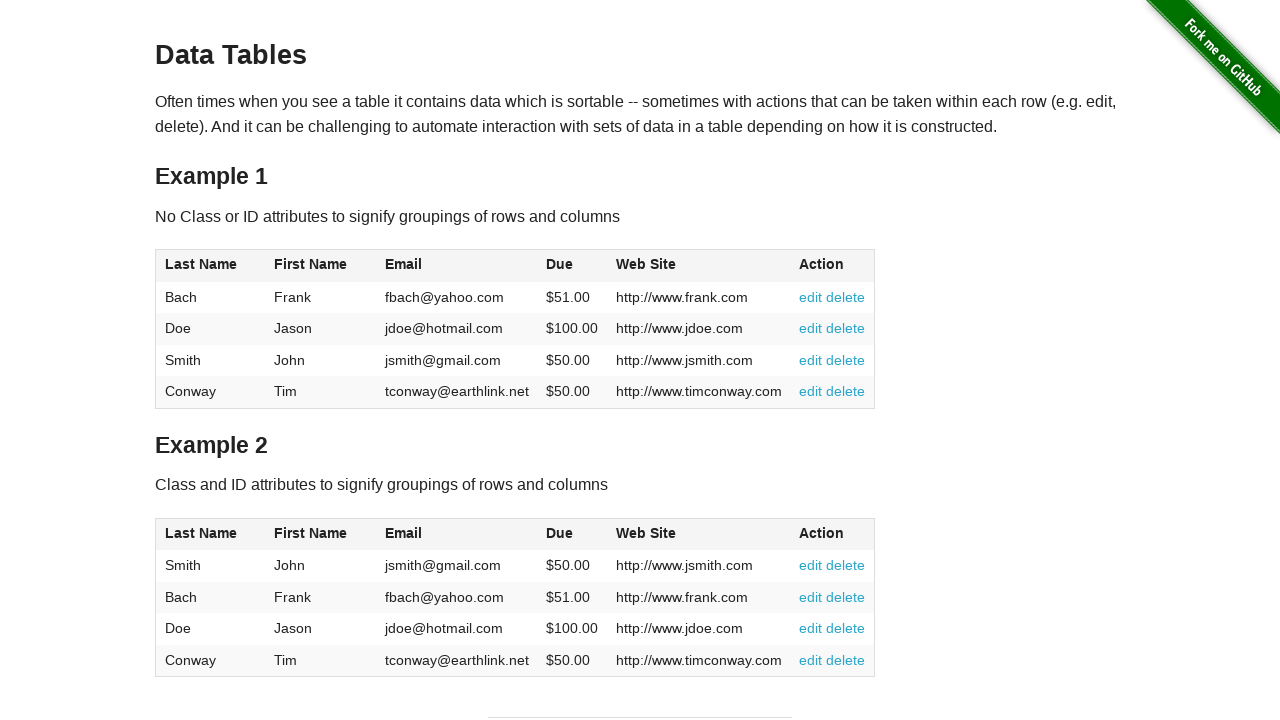

Email column data loaded and table updated
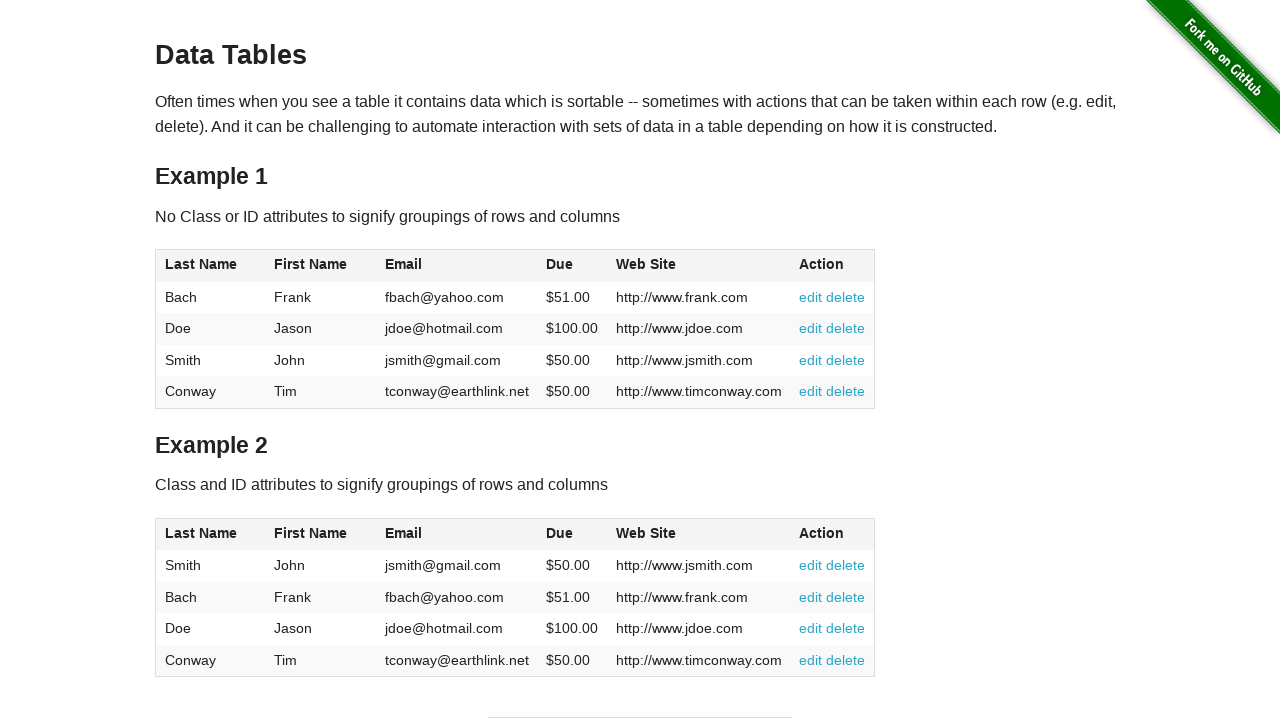

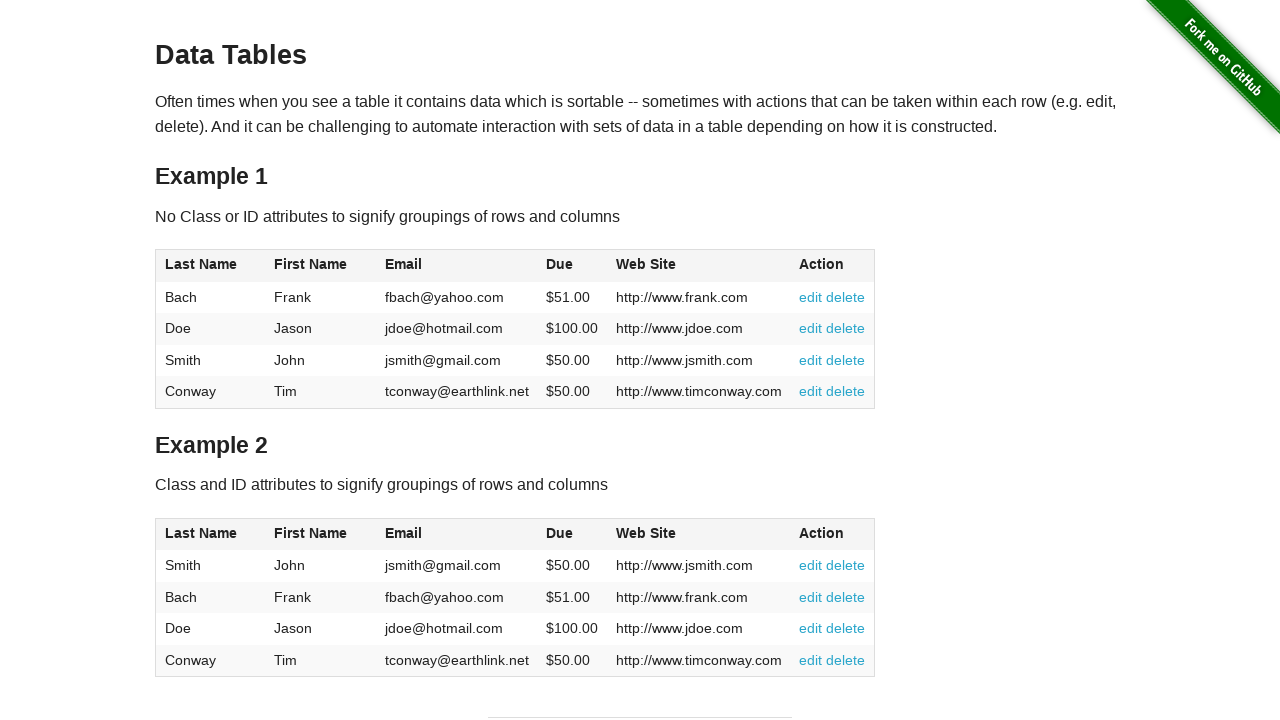